Tests navigation functionality by finding all links on the page, clicking through each one, and navigating back to the main page to verify link functionality.

Starting URL: https://www.rahulshettyacademy.com/AutomationPractice/

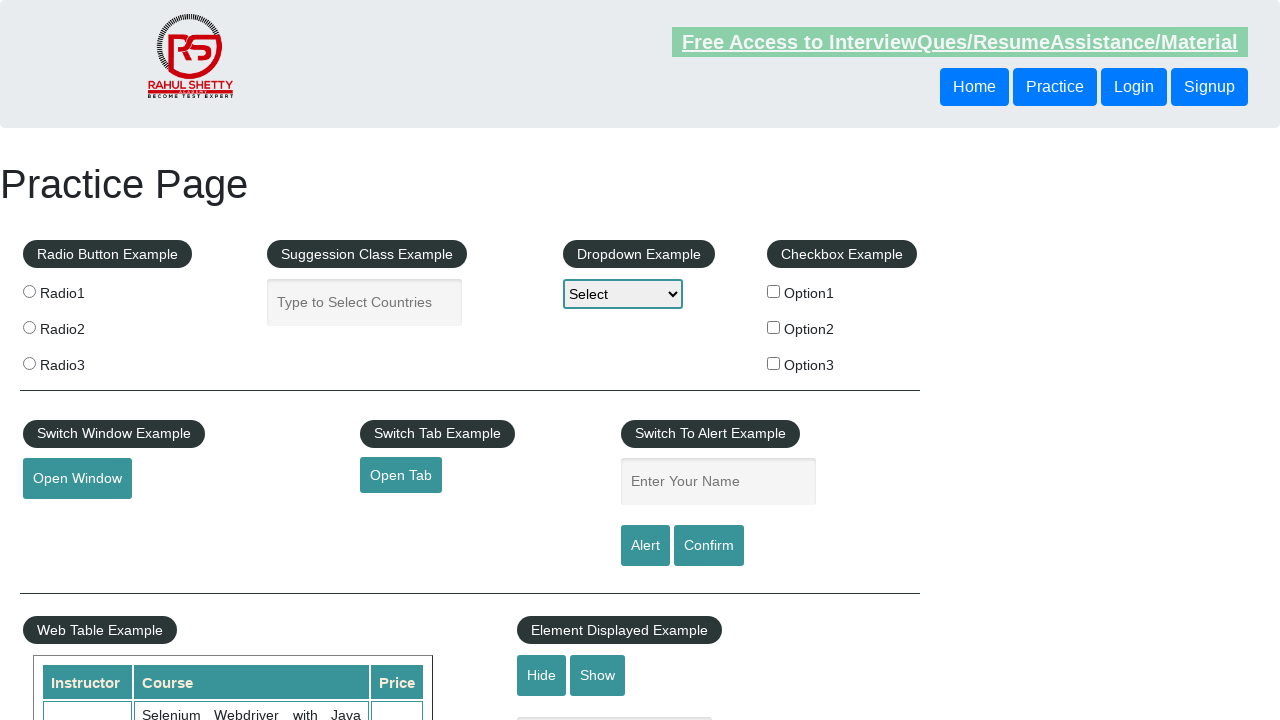

Page loaded with networkidle state
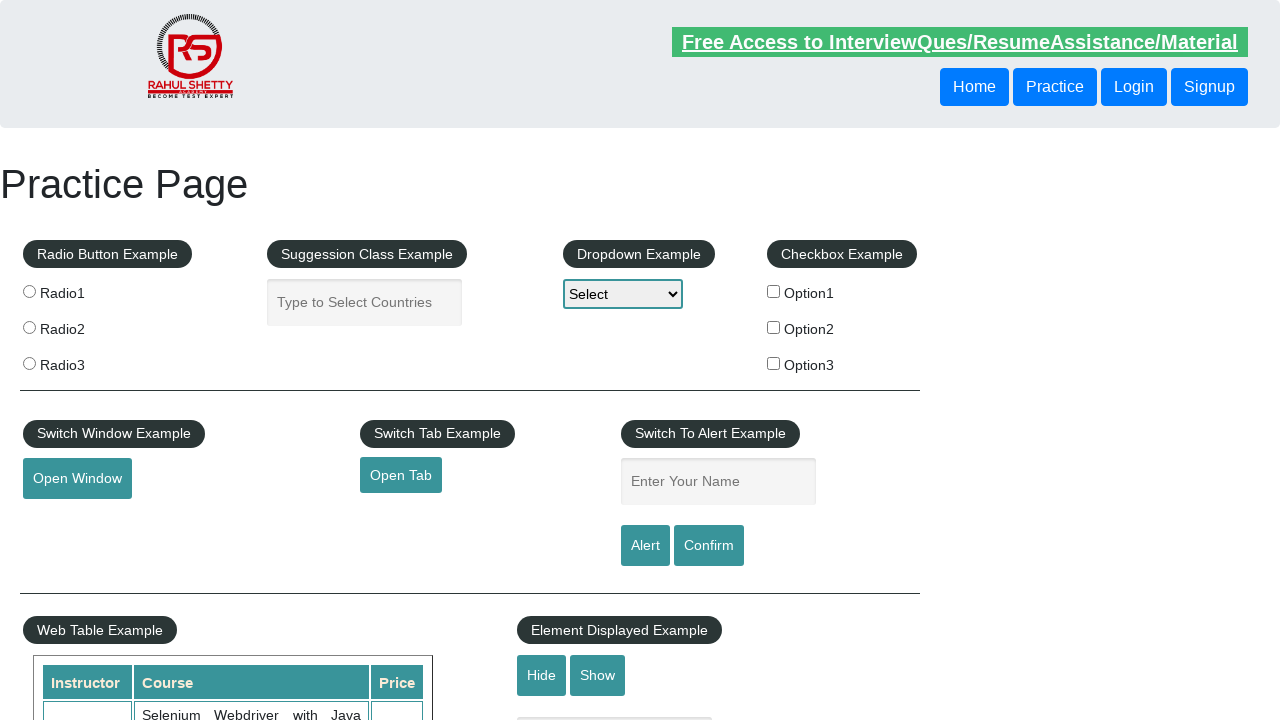

Found 27 links on the page
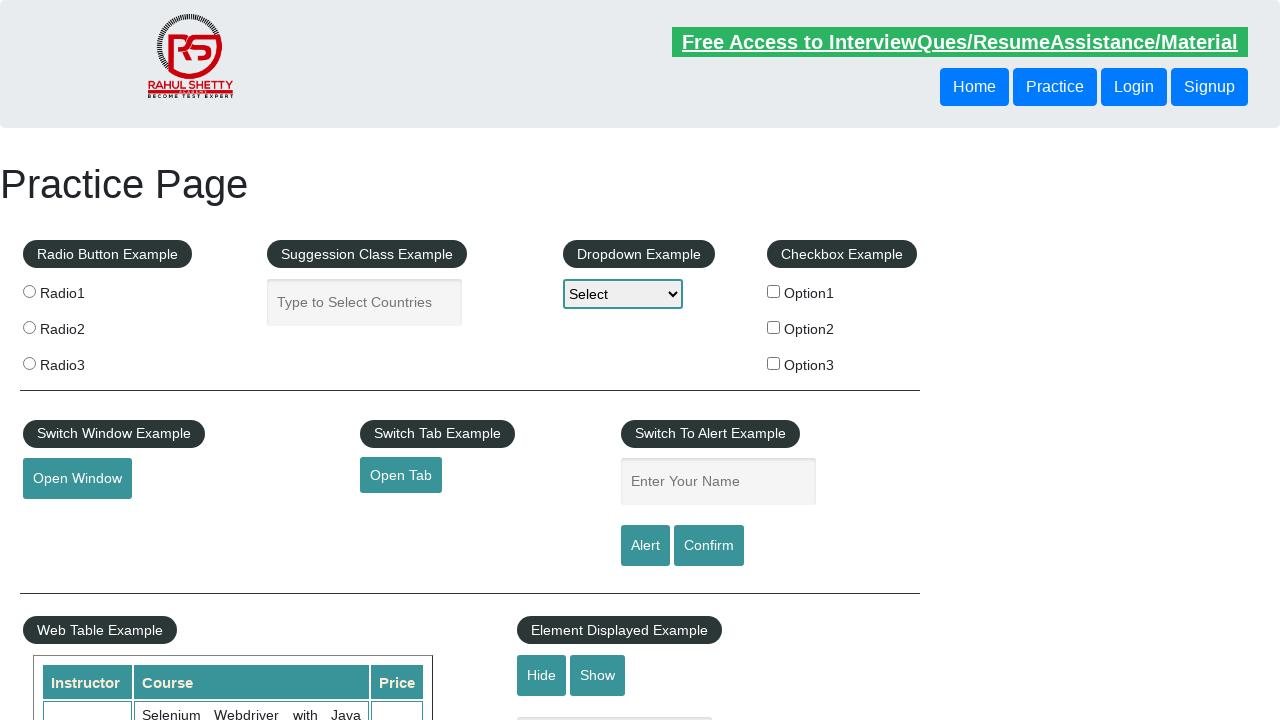

Clicked link #1 with text 'Free Access to InterviewQues/ResumeAssistance/Material' at (960, 42) on body a >> nth=1
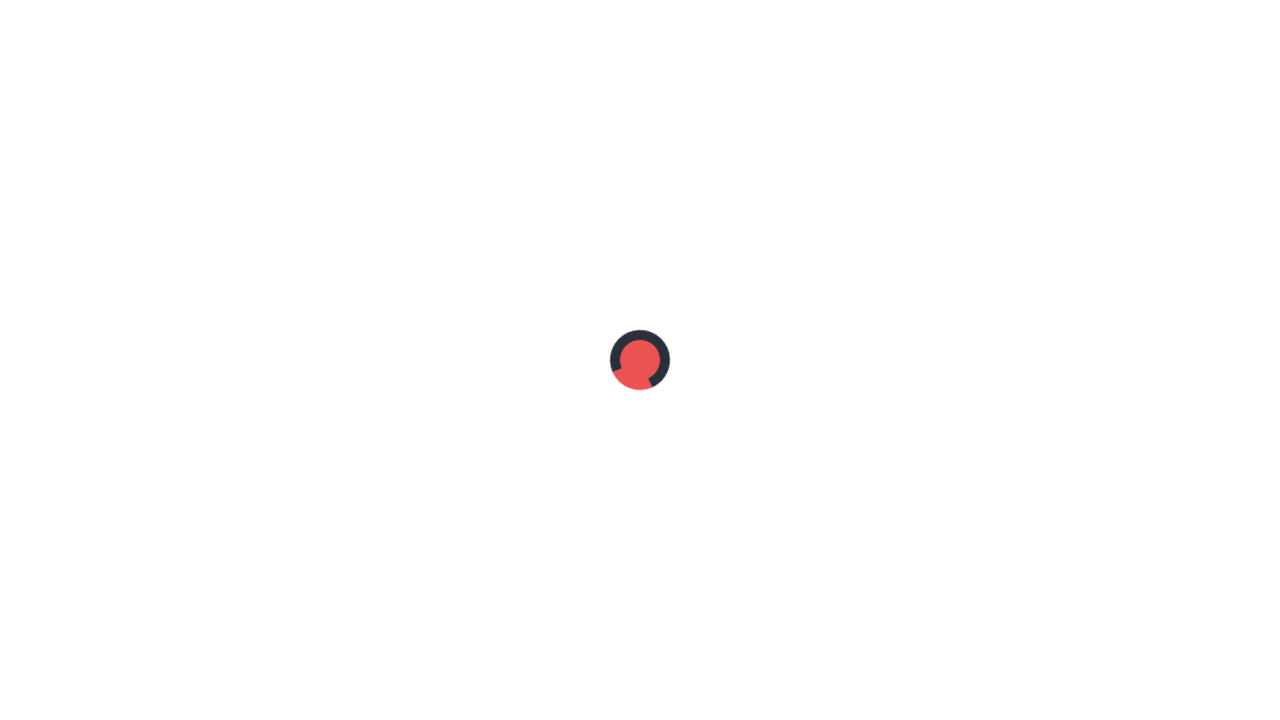

Waited for page after clicking link
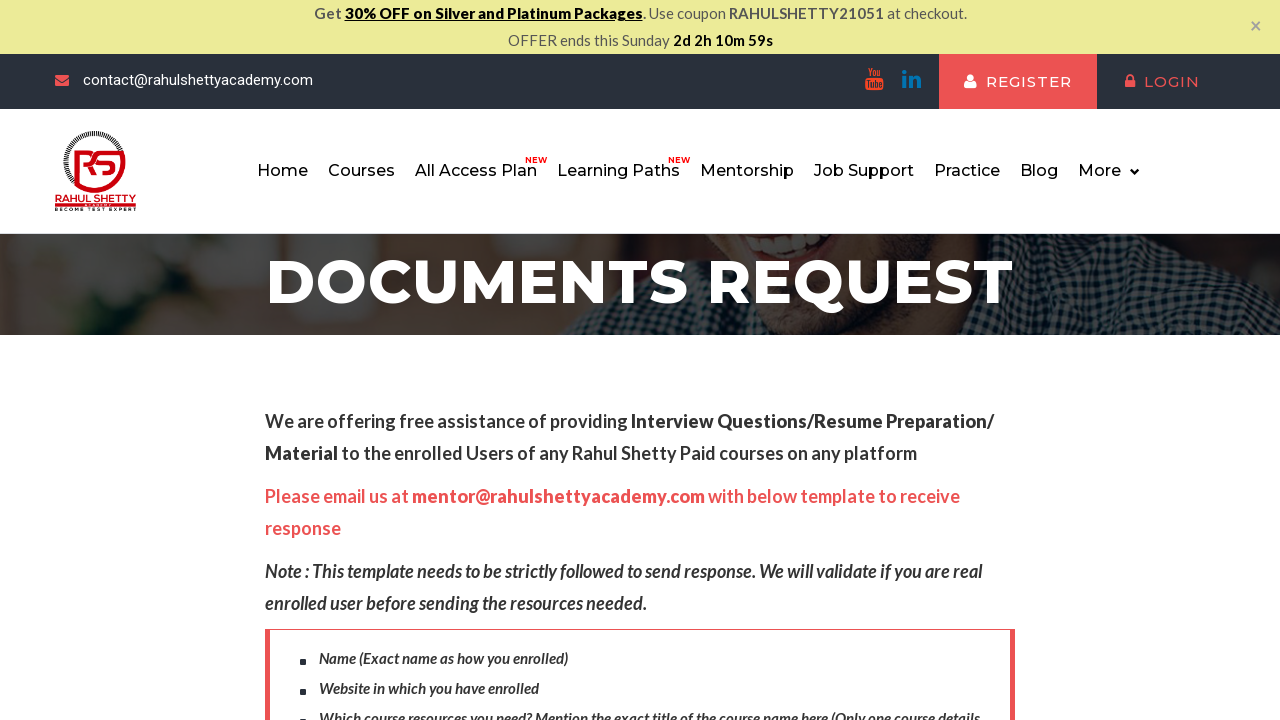

Navigated back from link #1
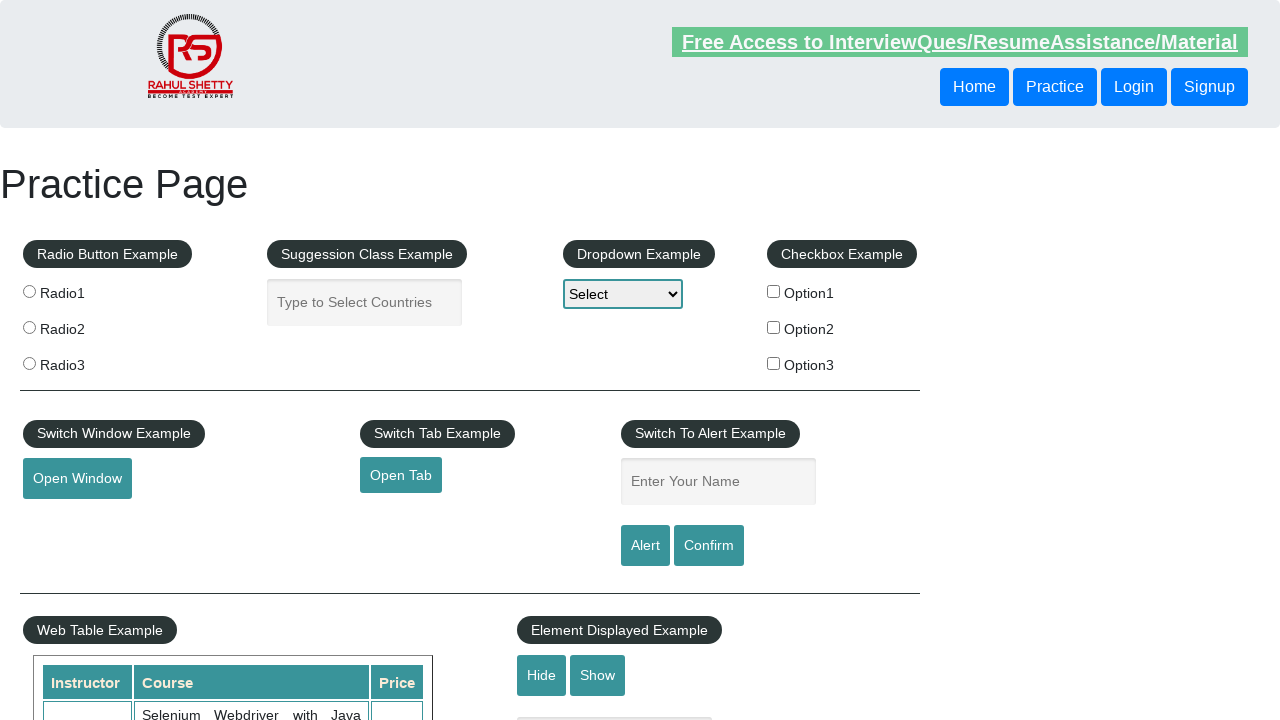

Waited after navigating back
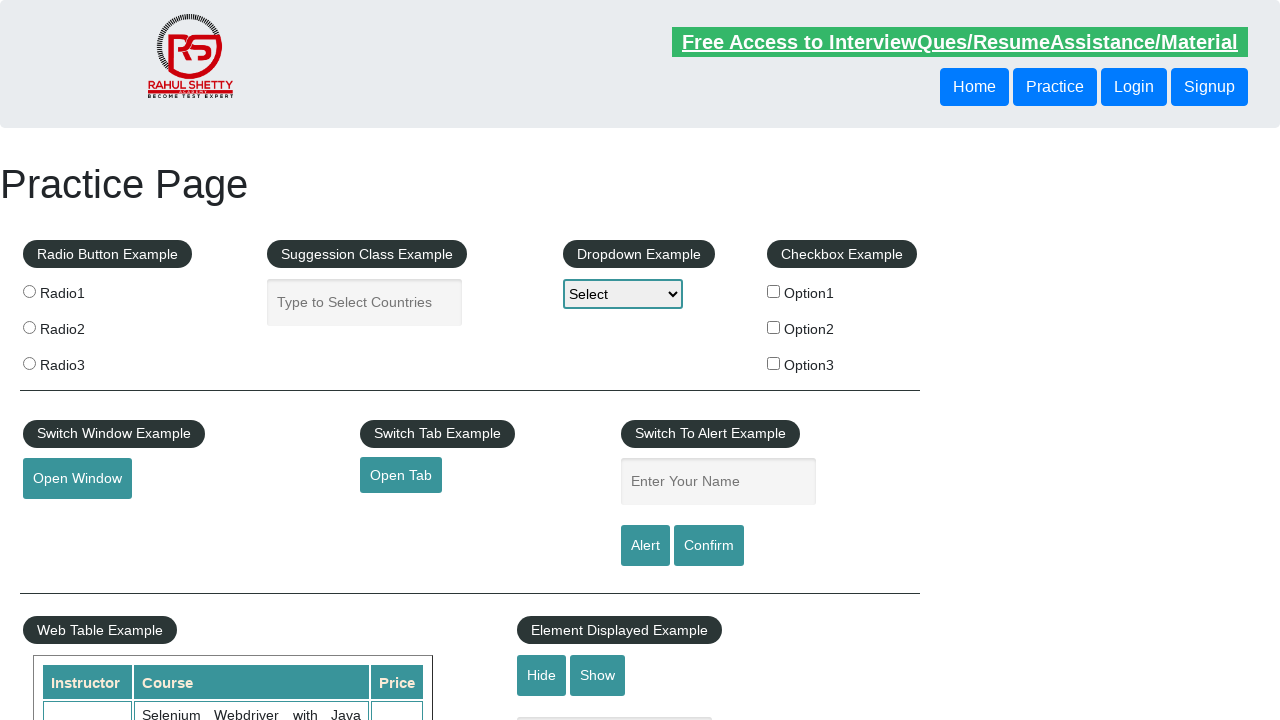

Clicked link #2 with text 'Home' at (974, 87) on body a >> nth=2
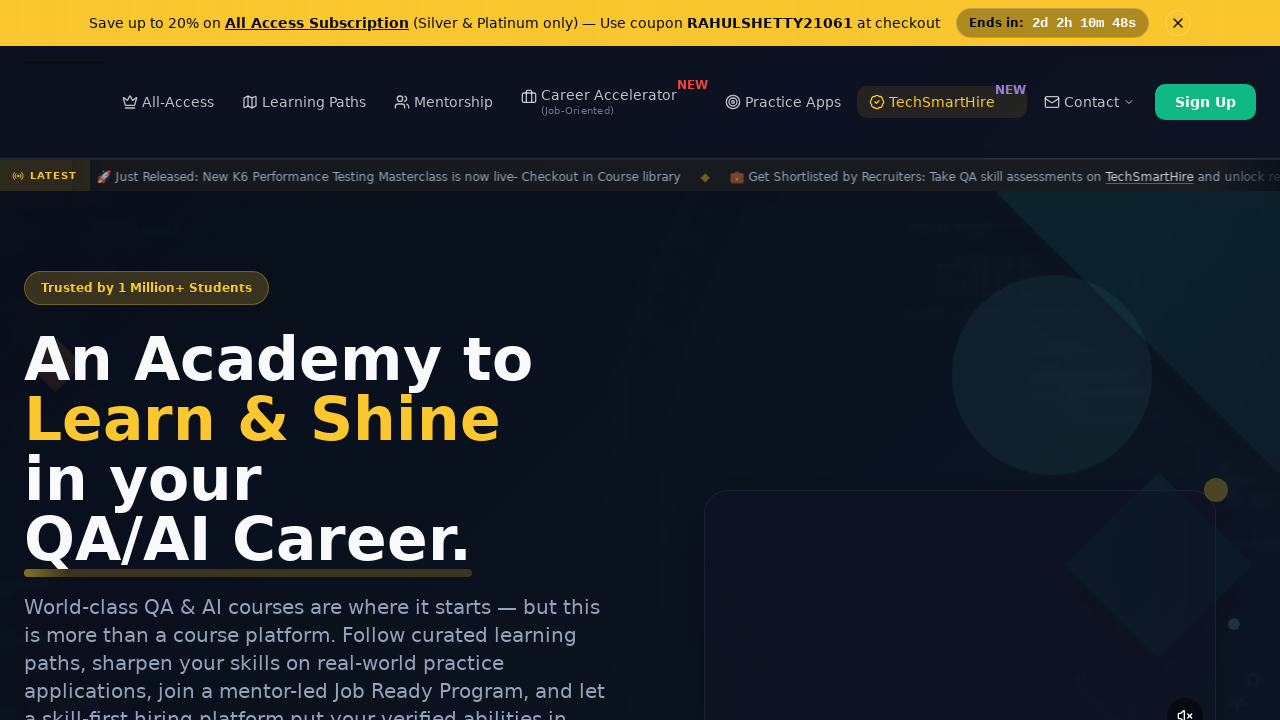

Waited for page after clicking link
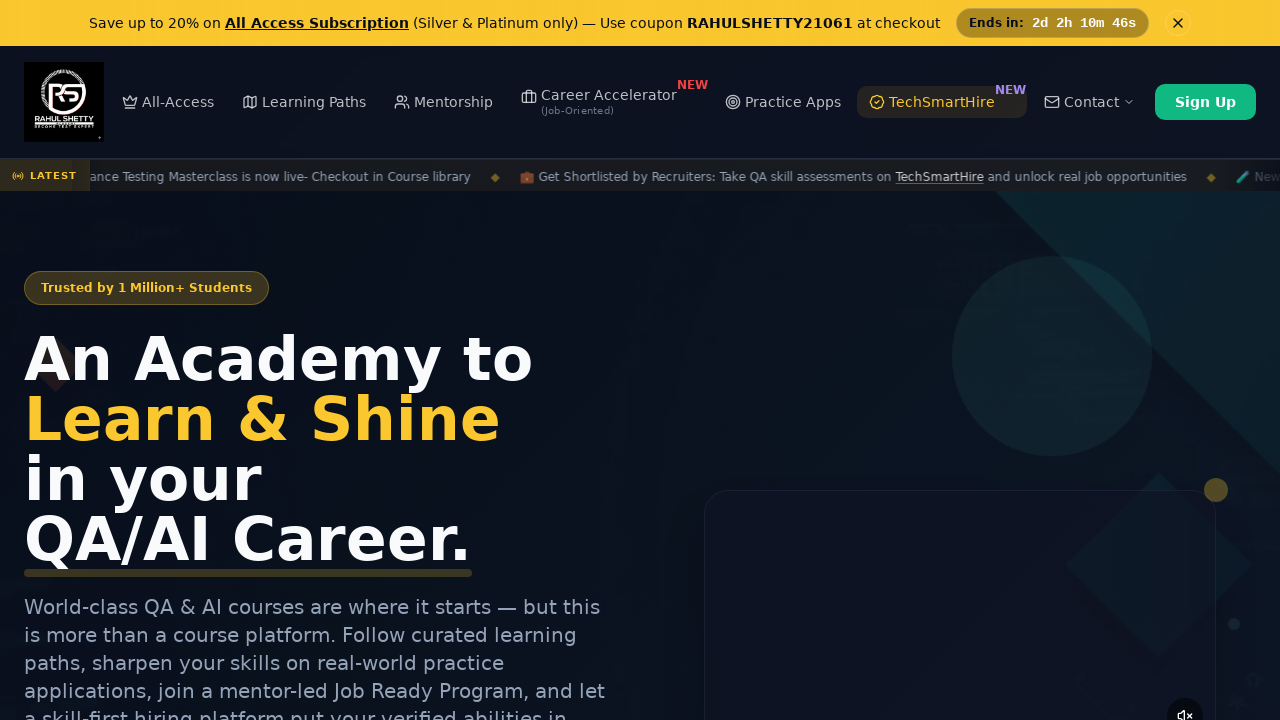

Navigated back from link #2
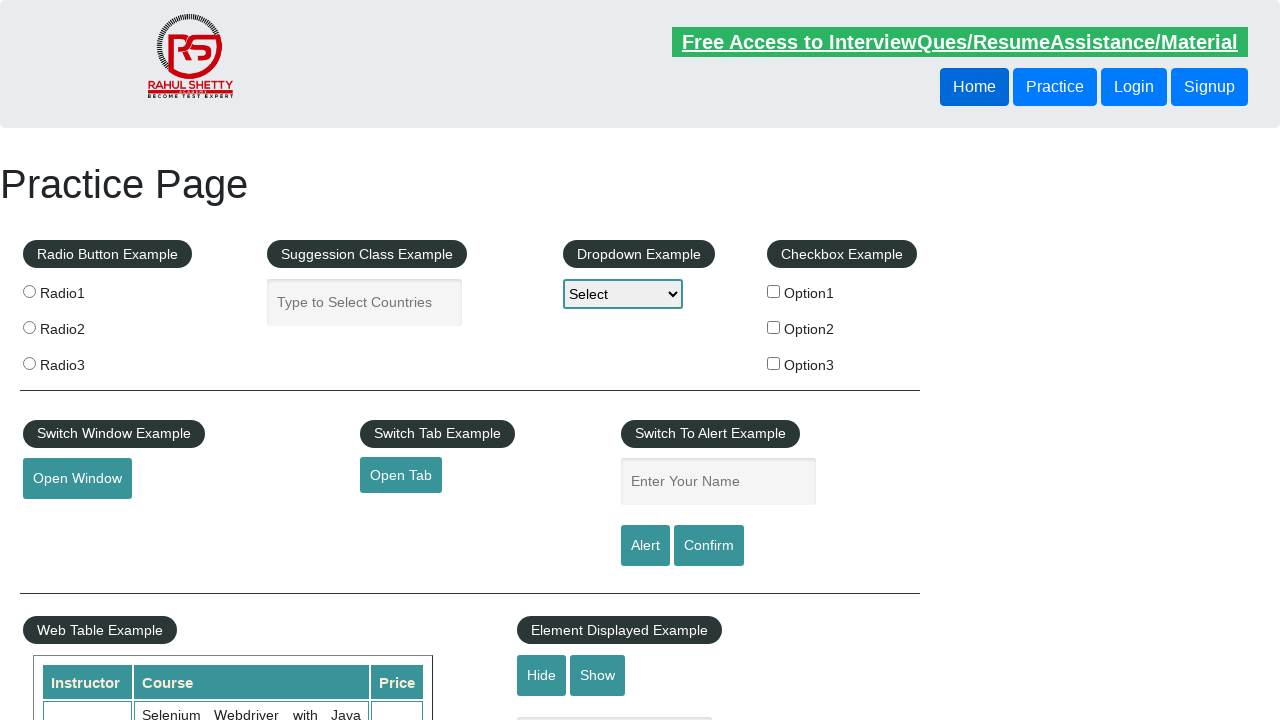

Waited after navigating back
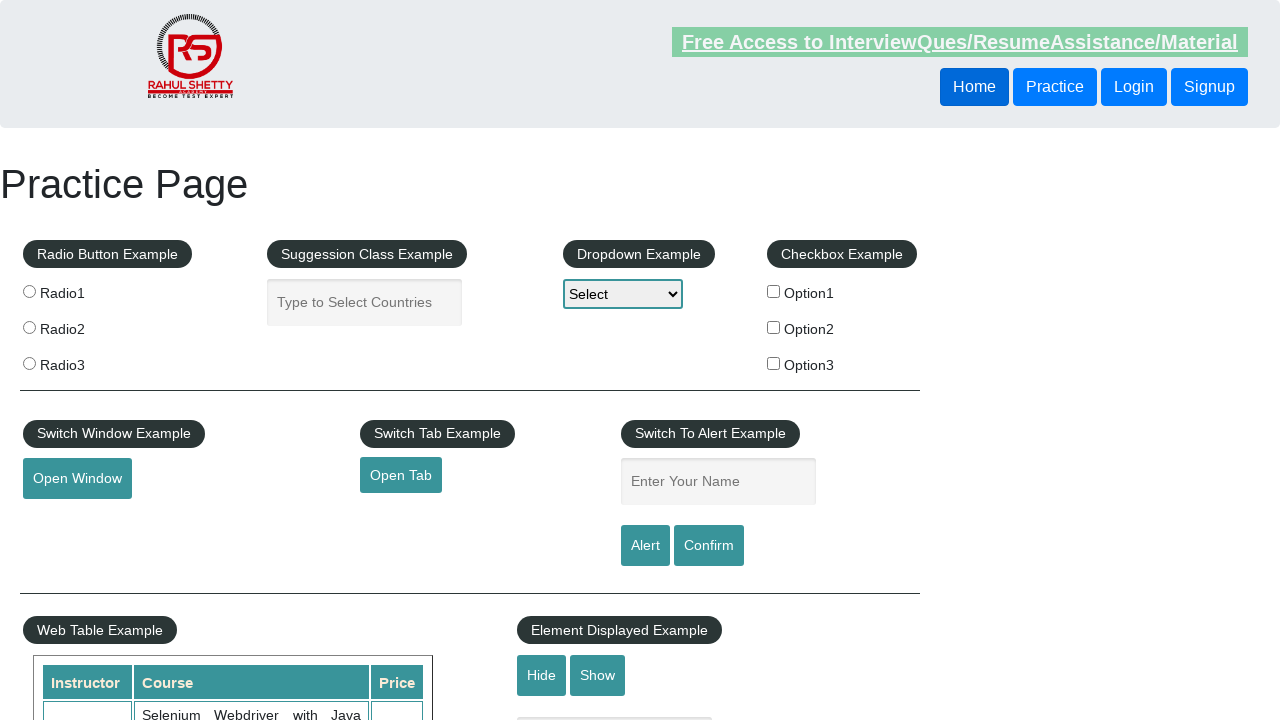

Clicked link #3 with text 'Open Tab' at (401, 475) on body a >> nth=3
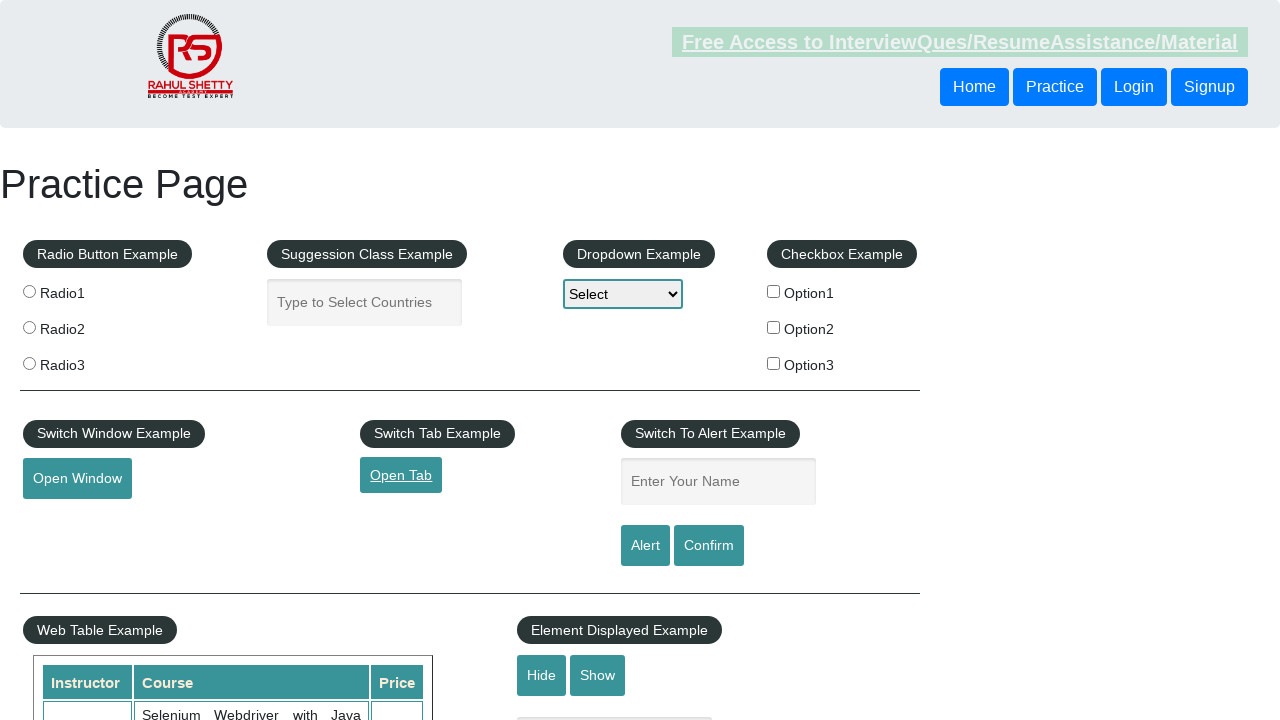

Waited for page after clicking link
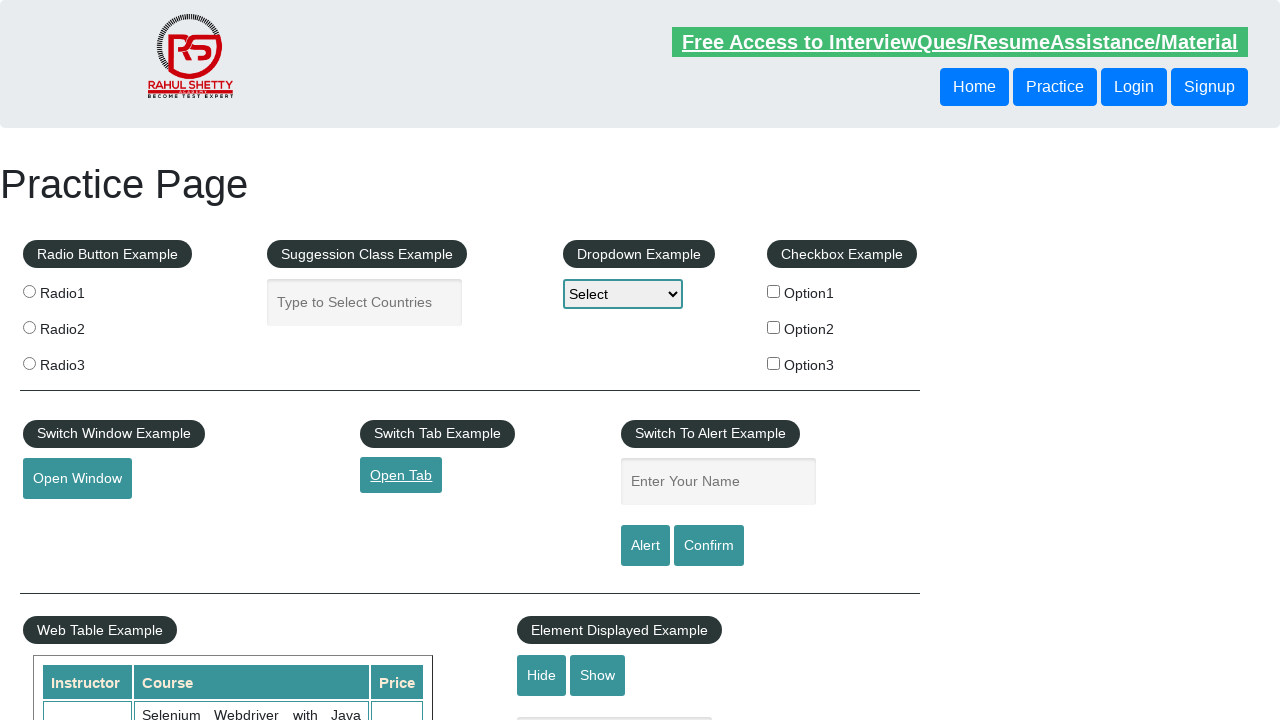

Navigated back from link #3
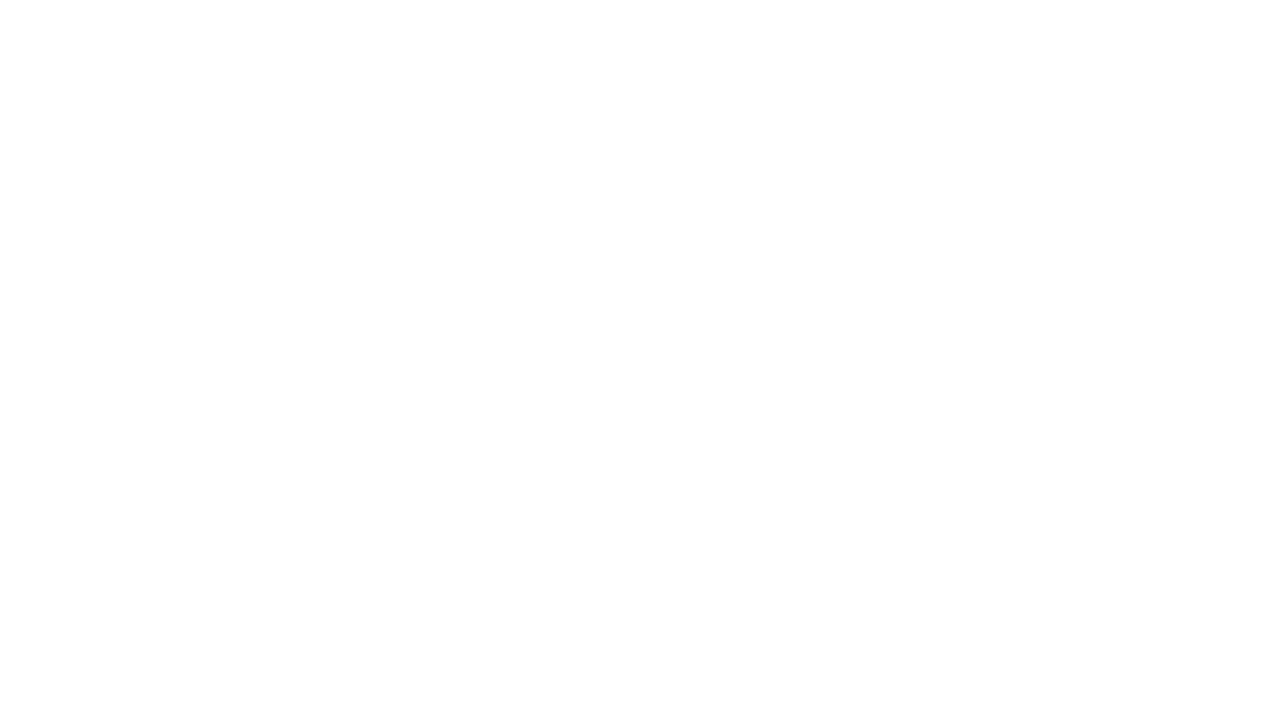

Waited after navigating back
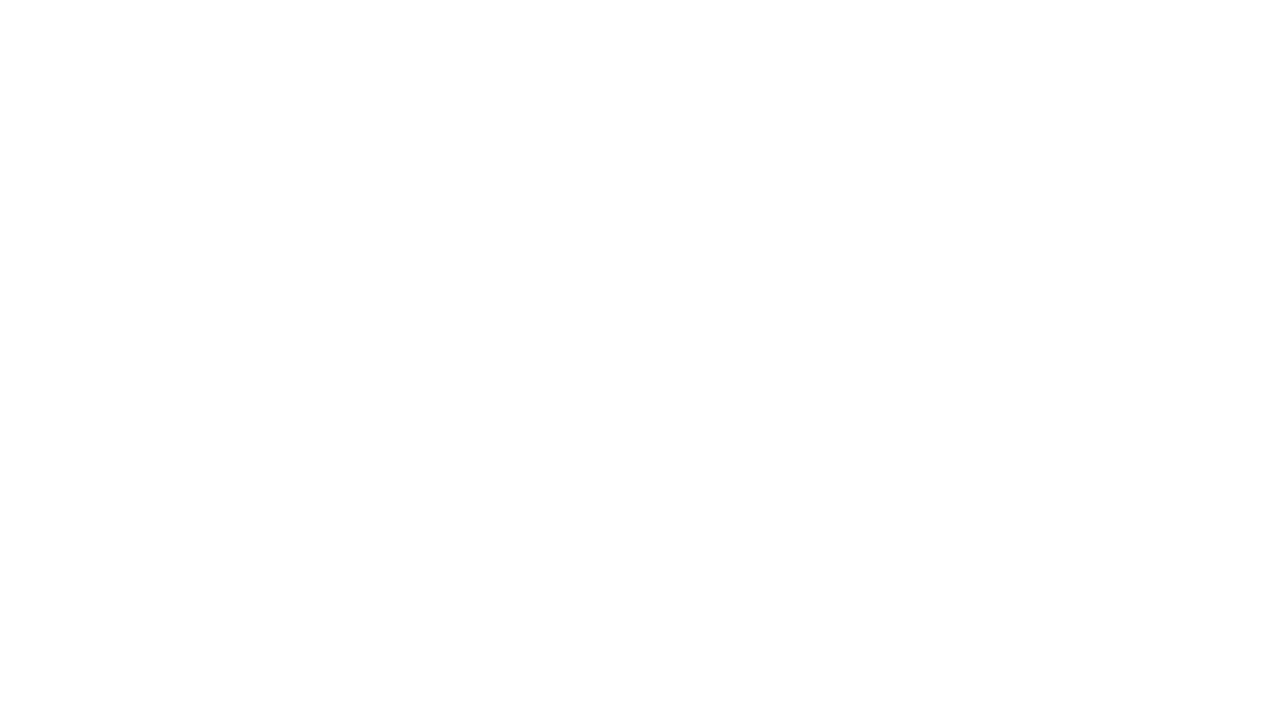

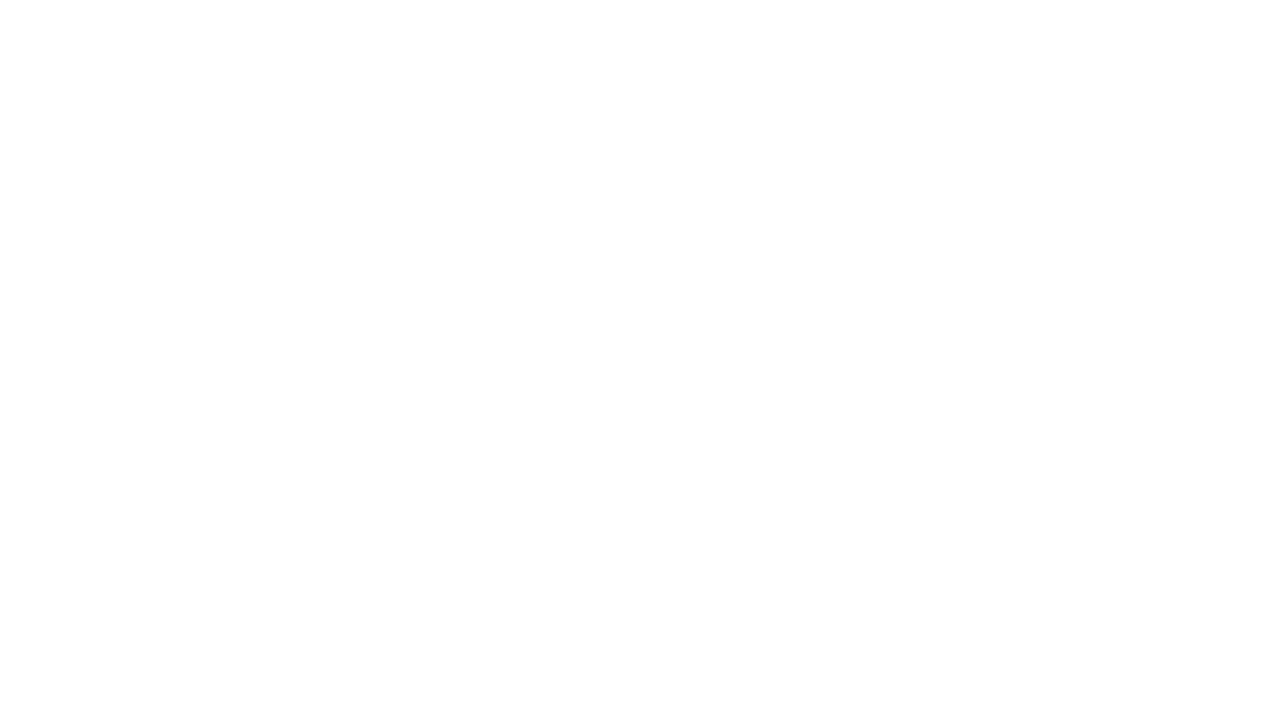